Tests an e-commerce checkout flow by adding specific vegetables (Cucumber, Brocolli, Beetroot) to cart, applying a promo code, selecting a country from dropdown, and completing the order placement.

Starting URL: https://rahulshettyacademy.com/seleniumPractise/

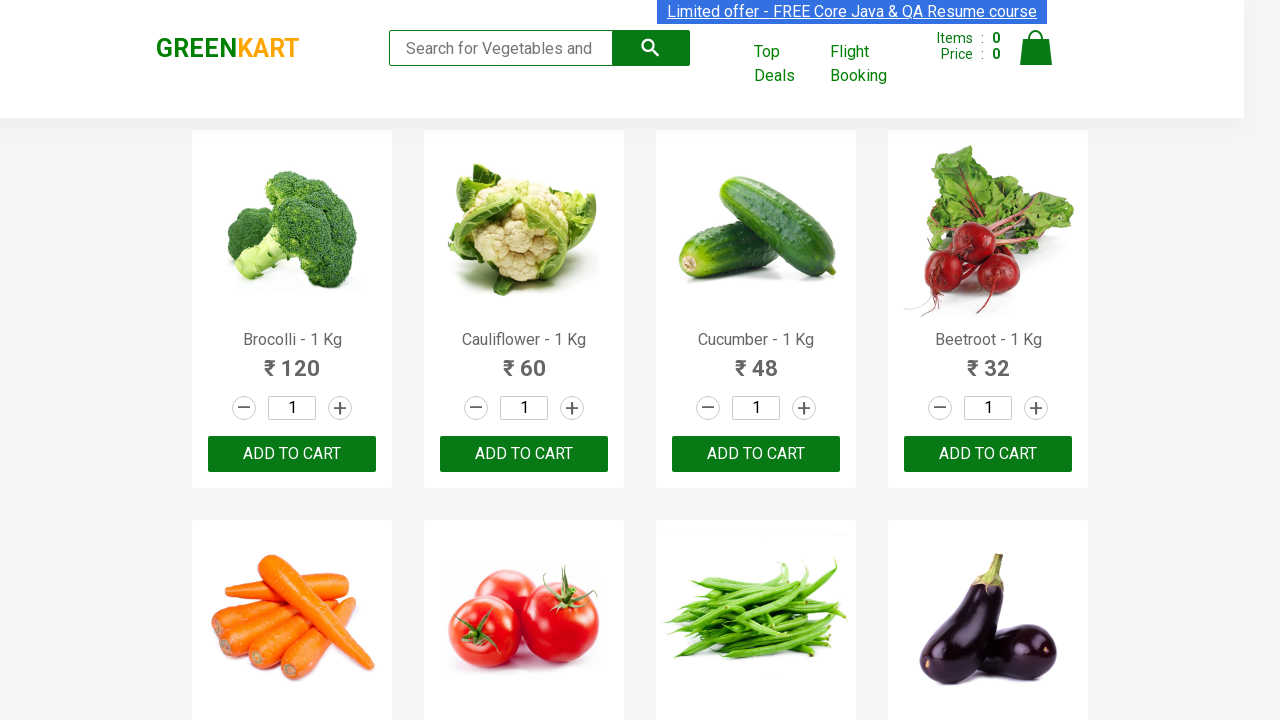

Waited for product names to load on the page
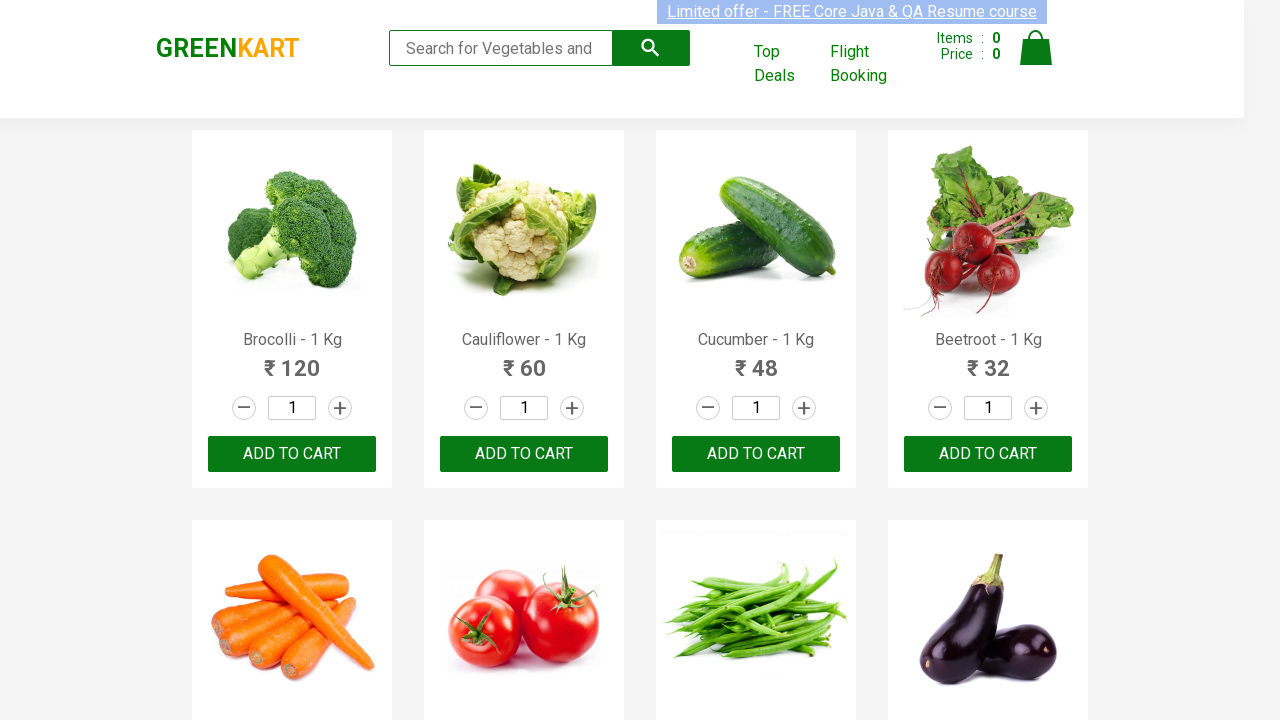

Retrieved all product name elements
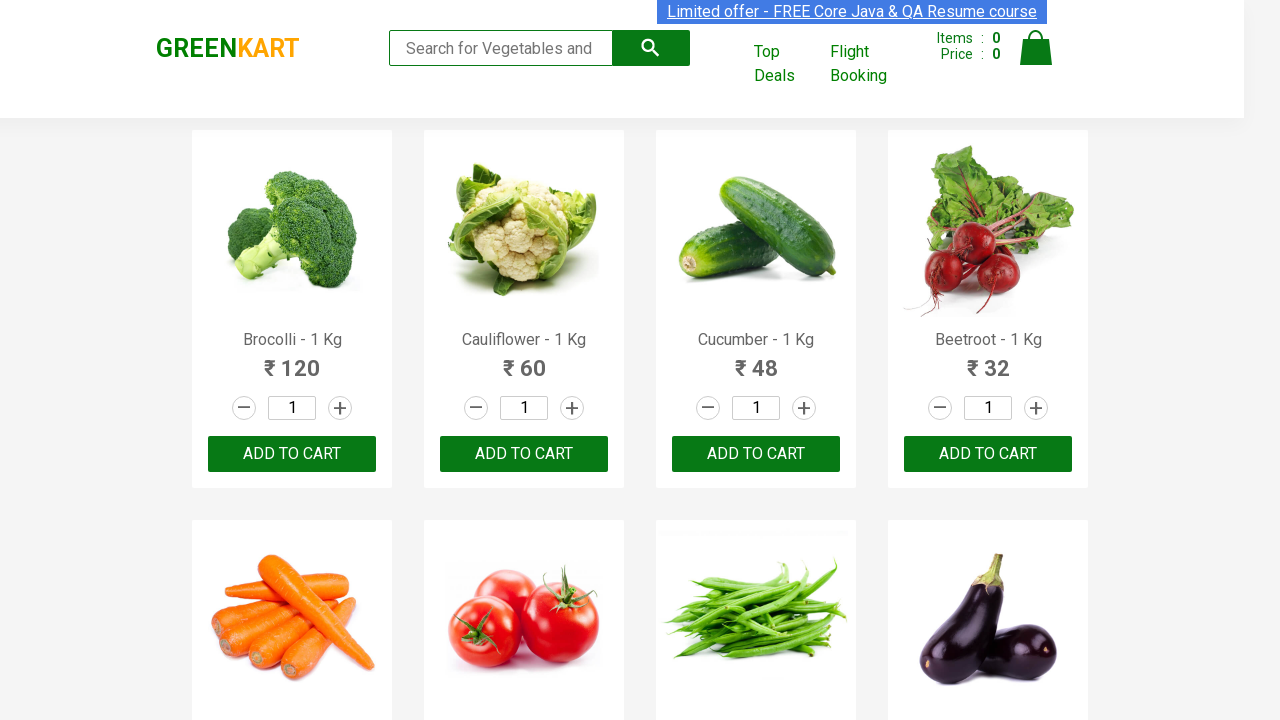

Retrieved all 'Add to Cart' buttons
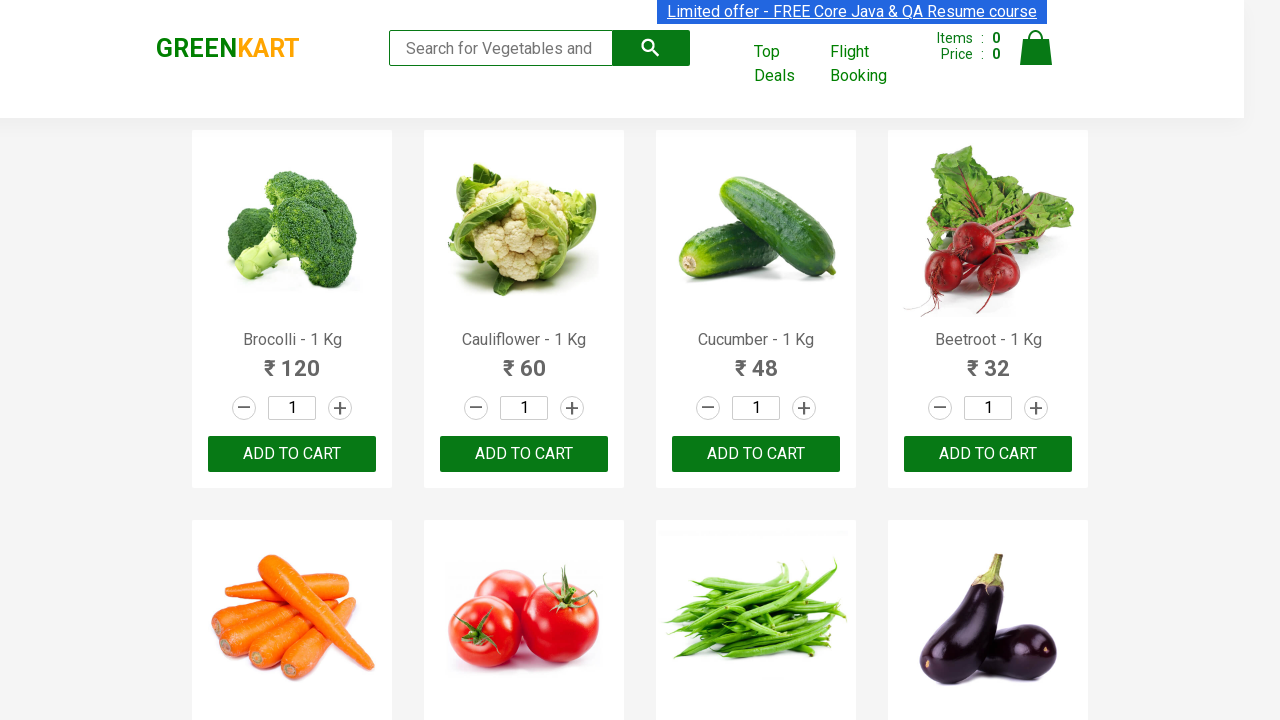

Added 'Brocolli' to cart at (292, 454) on xpath=//div[@class='product-action']/button >> nth=0
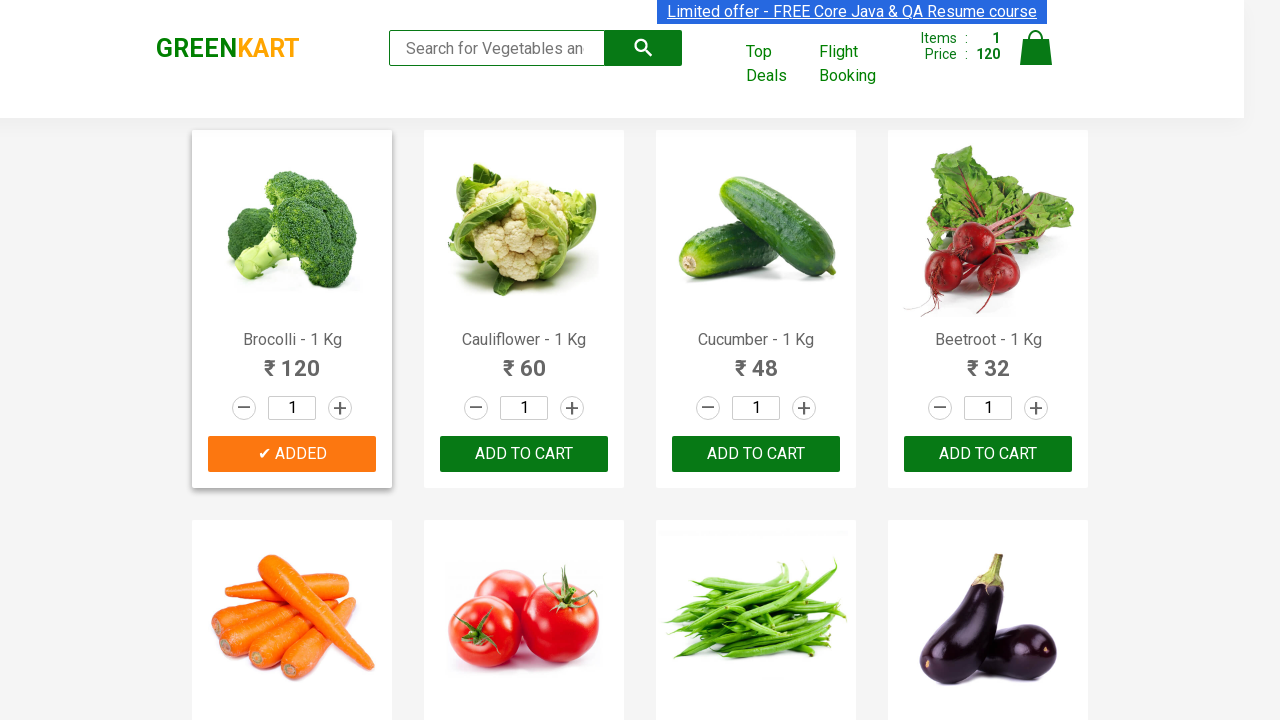

Added 'Cucumber' to cart at (756, 454) on xpath=//div[@class='product-action']/button >> nth=2
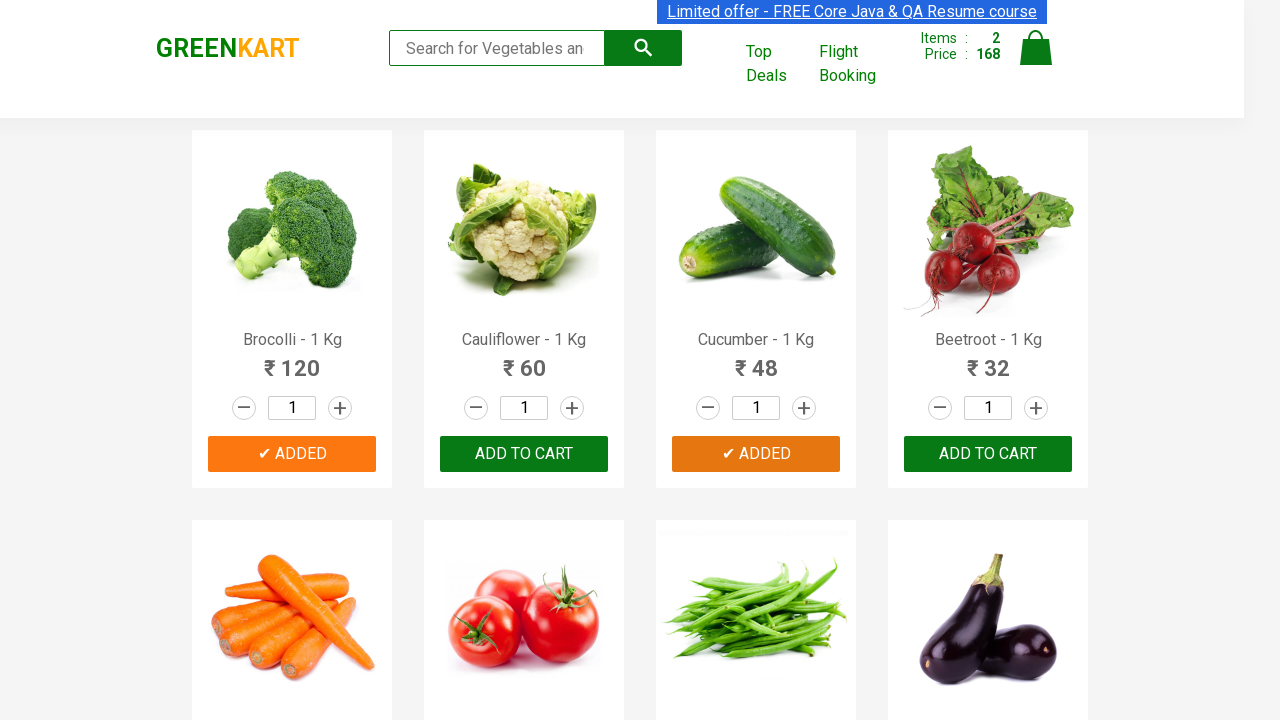

Added 'Beetroot' to cart at (988, 454) on xpath=//div[@class='product-action']/button >> nth=3
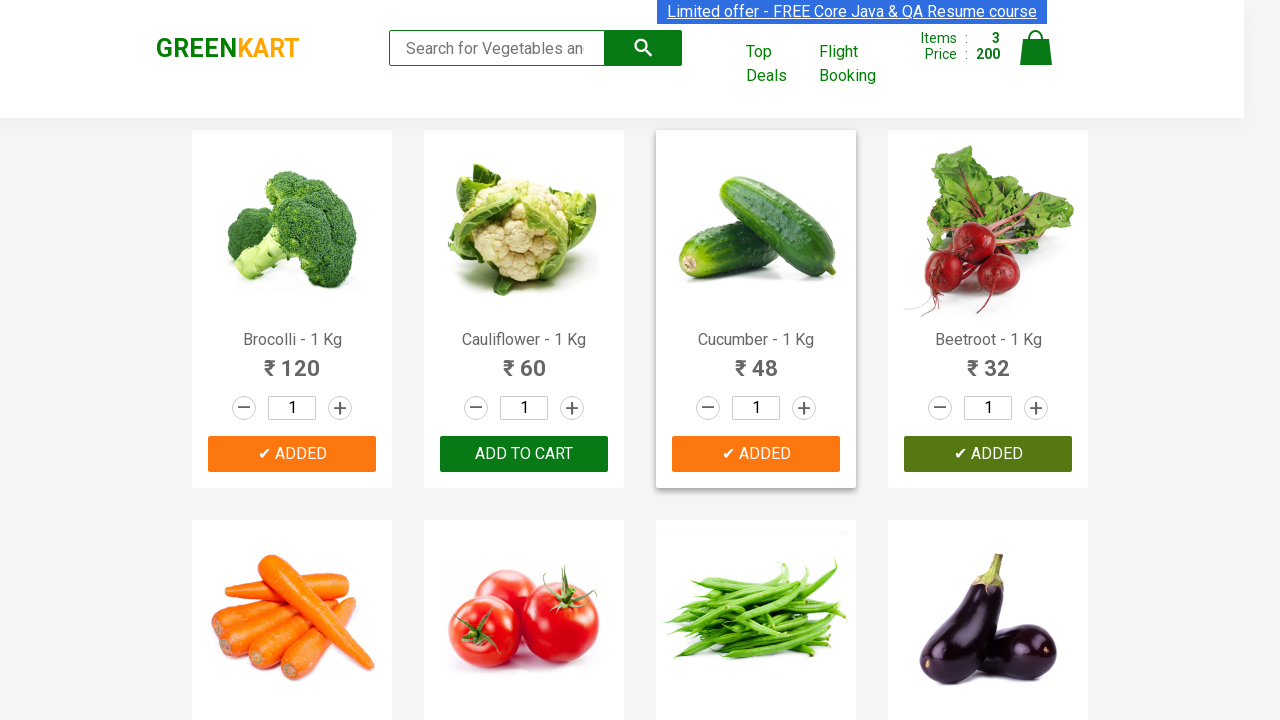

Clicked on cart icon to view cart at (1036, 48) on img[alt='Cart']
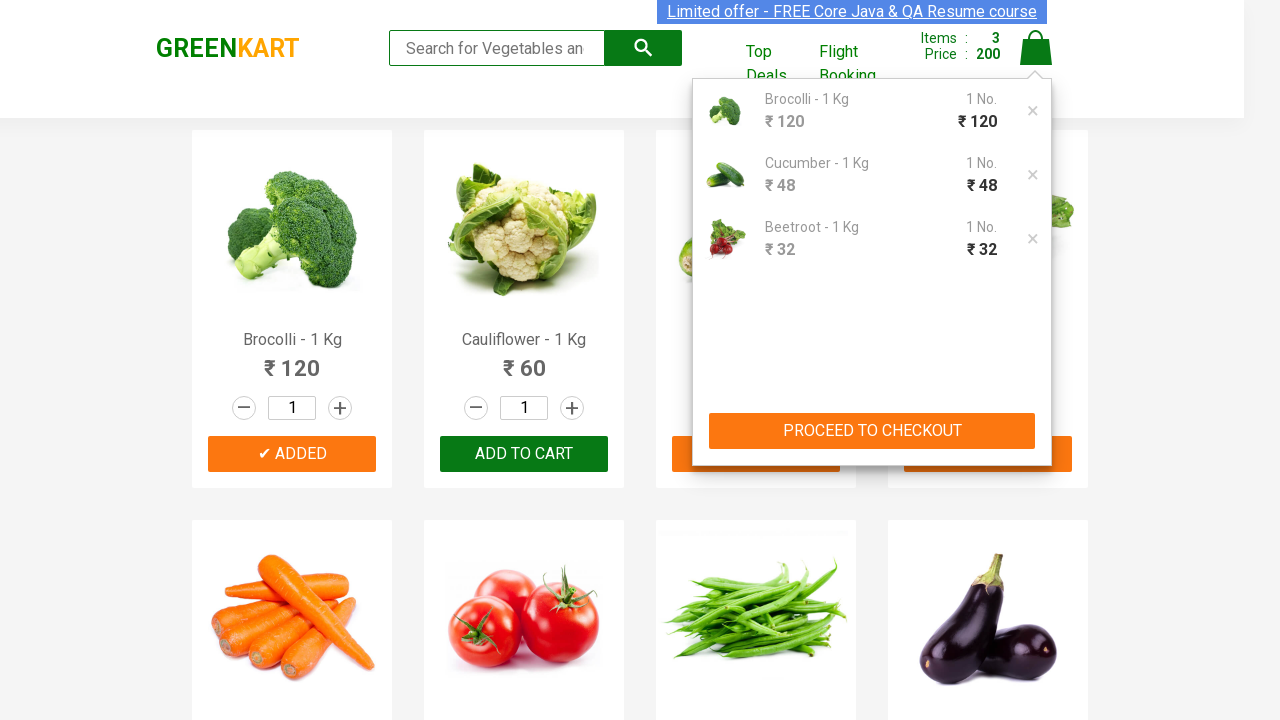

Clicked proceed to checkout button from cart preview at (872, 431) on .cart-preview.active .action-block button
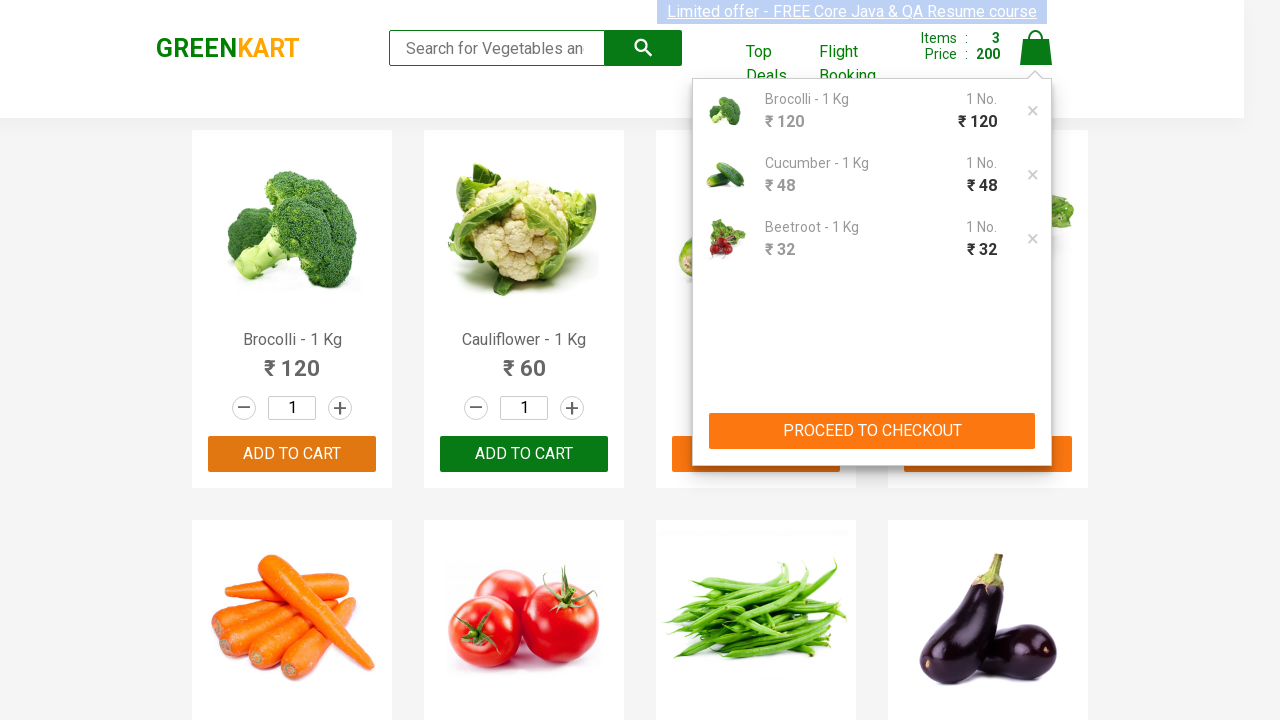

Entered promo code 'rahulshettyacademy' on .promoCode
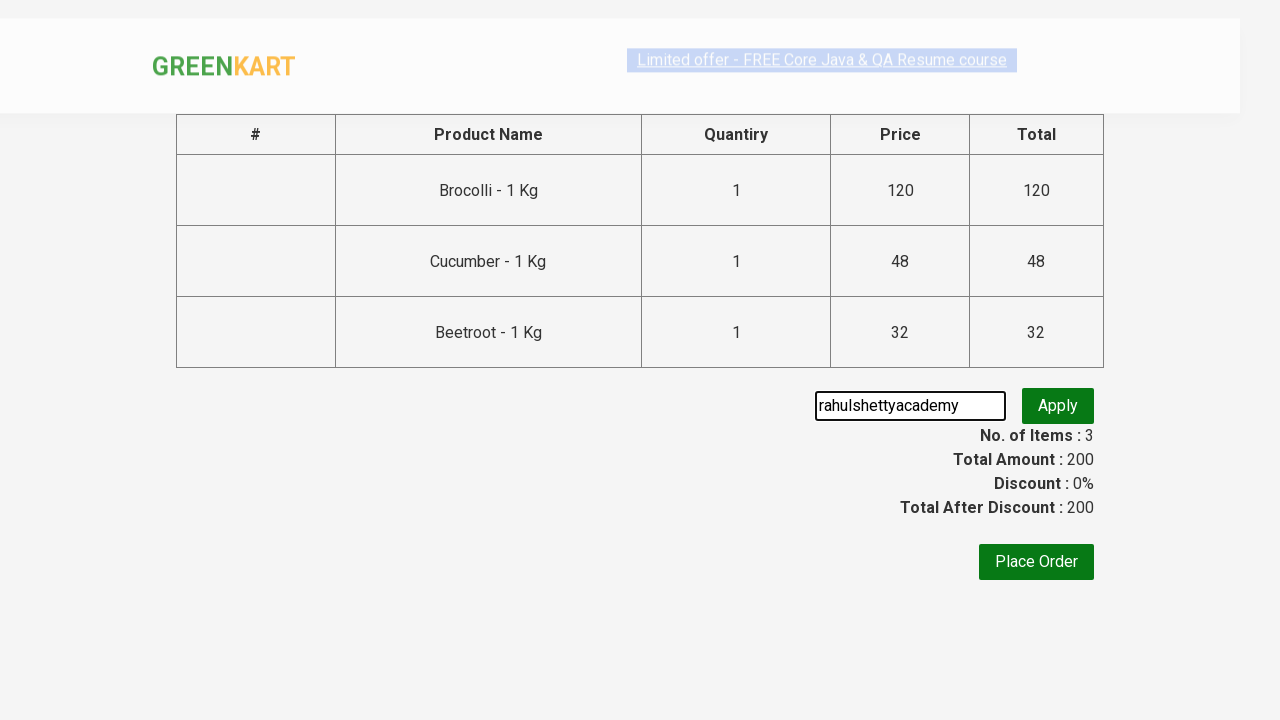

Clicked apply promo button at (1058, 406) on .promoWrapper .promoBtn
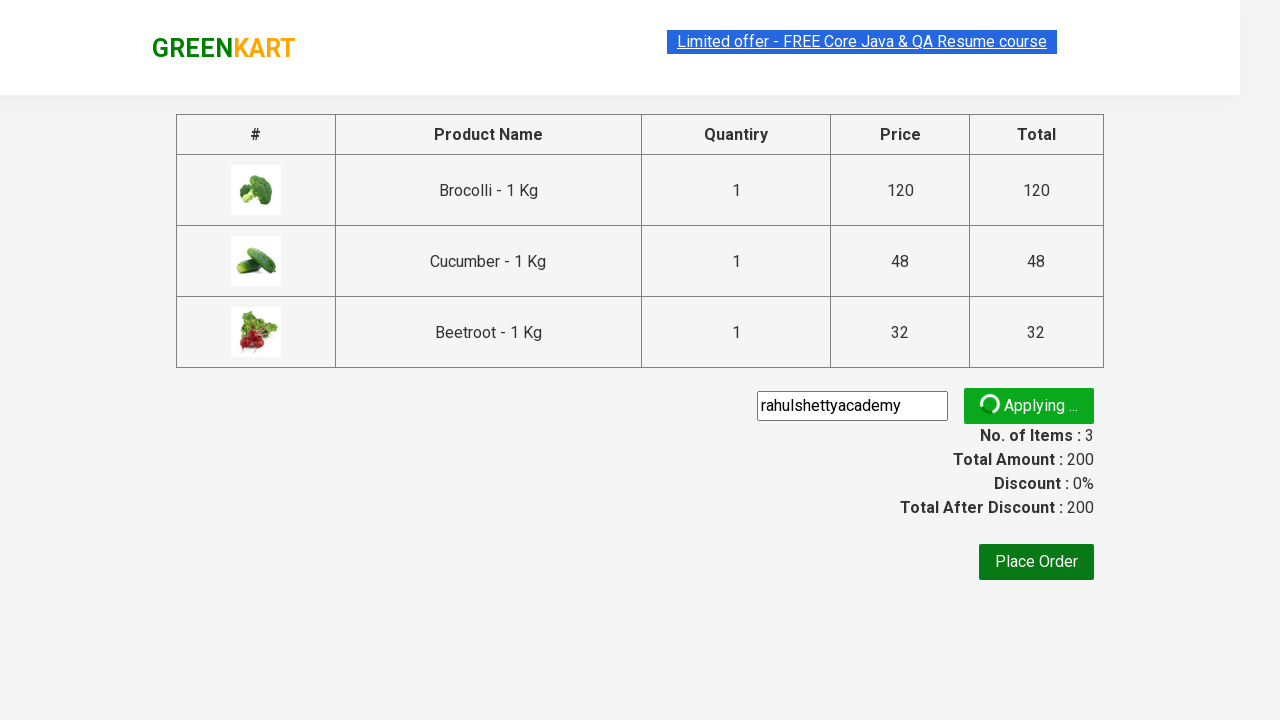

Promo code was applied successfully and promo info loaded
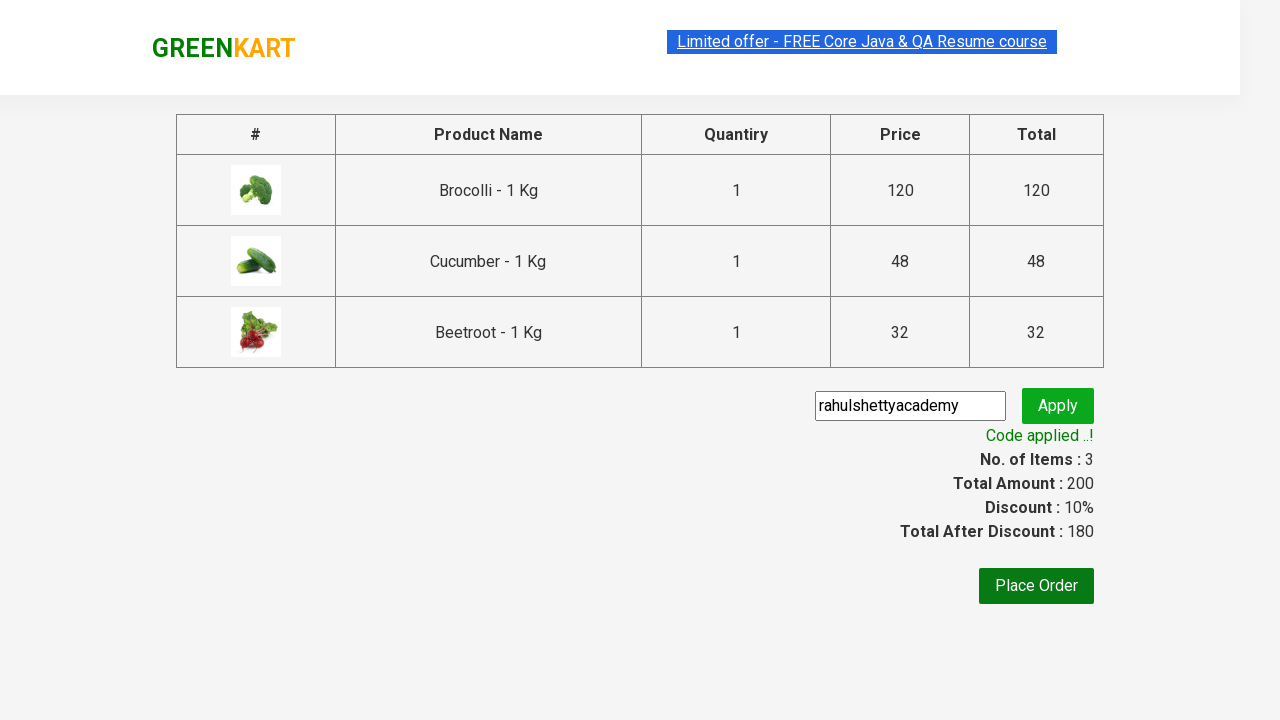

Clicked Place Order button to proceed to final checkout at (1036, 586) on xpath=//button[text()='Place Order']
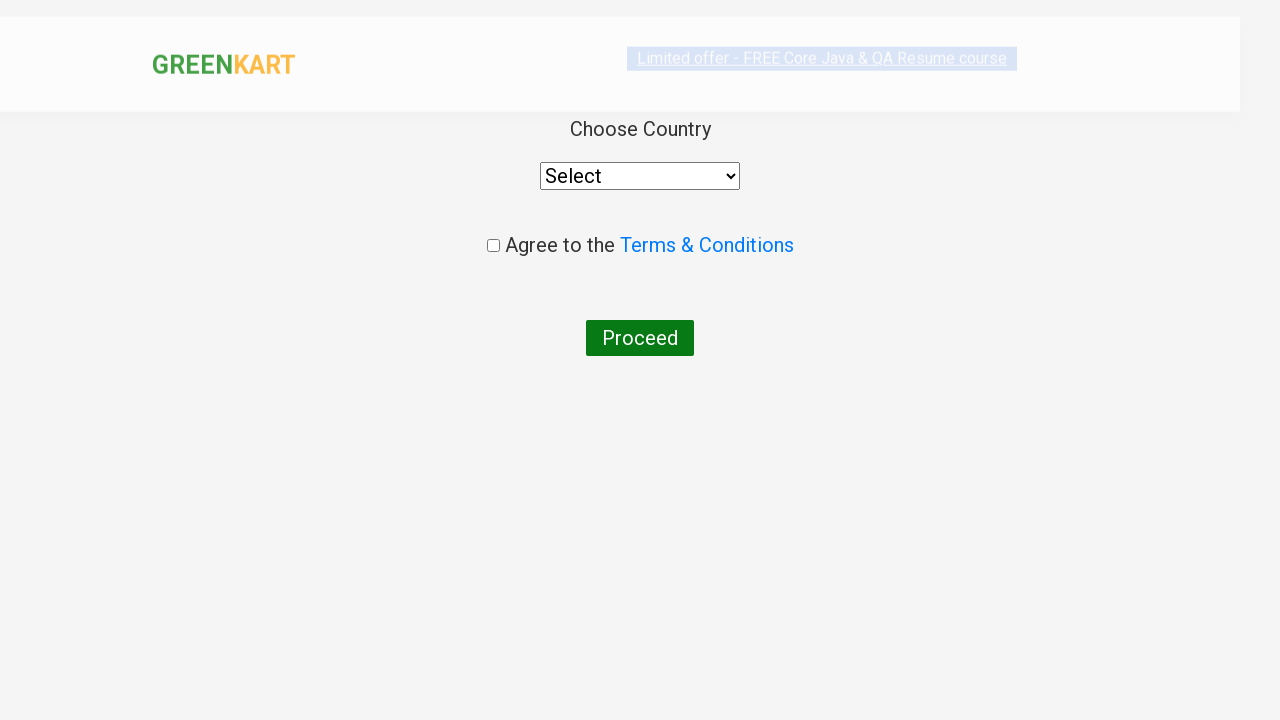

Selected 'India' from country dropdown on .wrapperTwo>div select
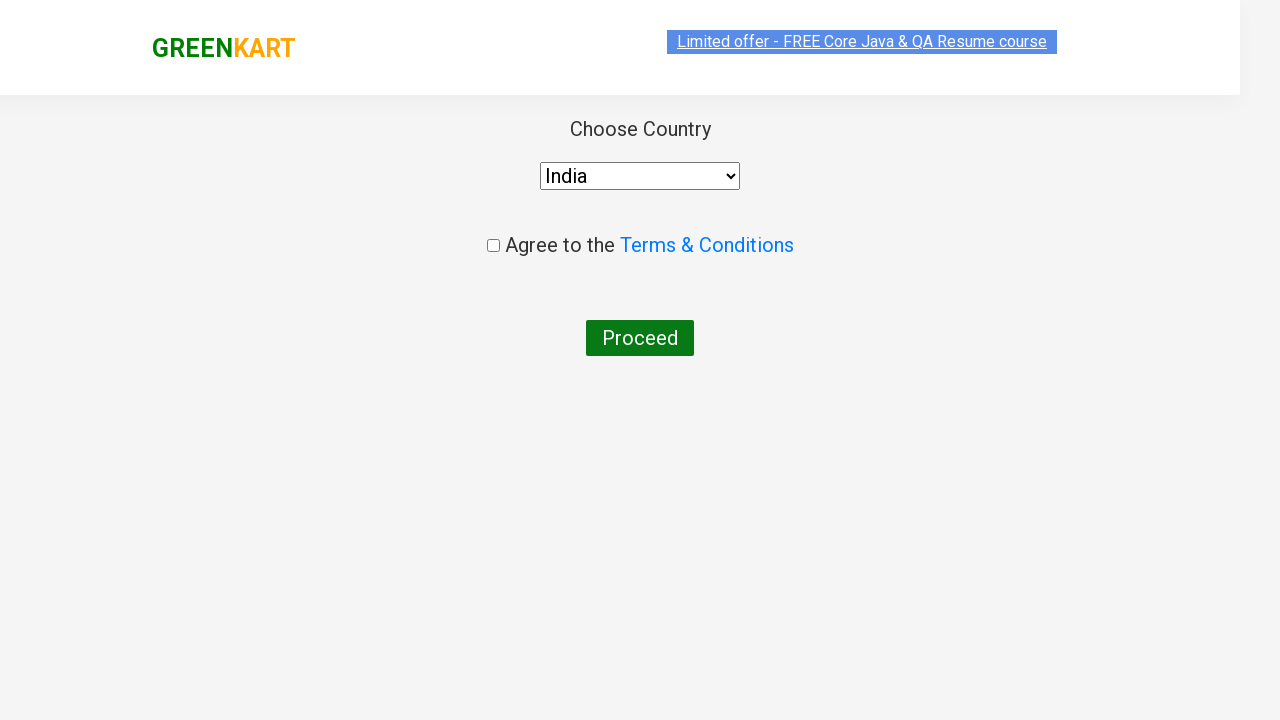

Checked the terms and conditions checkbox at (493, 246) on input[type='checkbox']
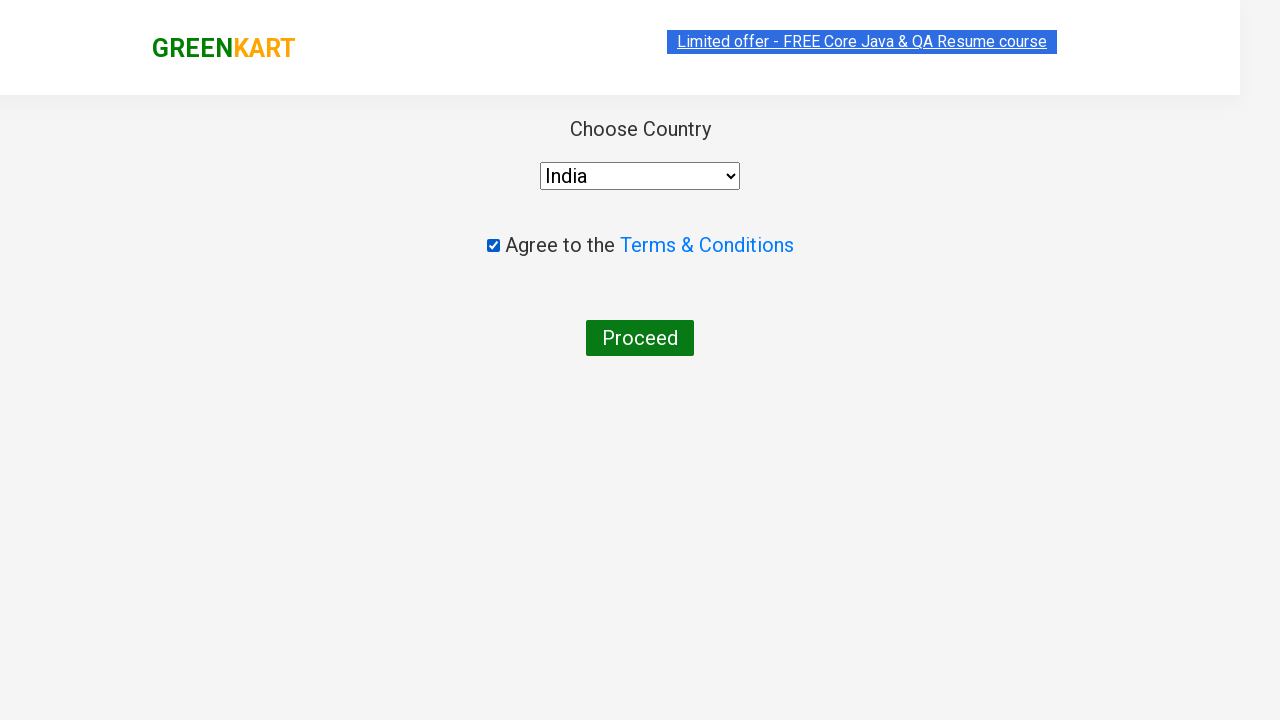

Clicked Proceed button to complete order placement at (640, 338) on xpath=//button[text()='Proceed']
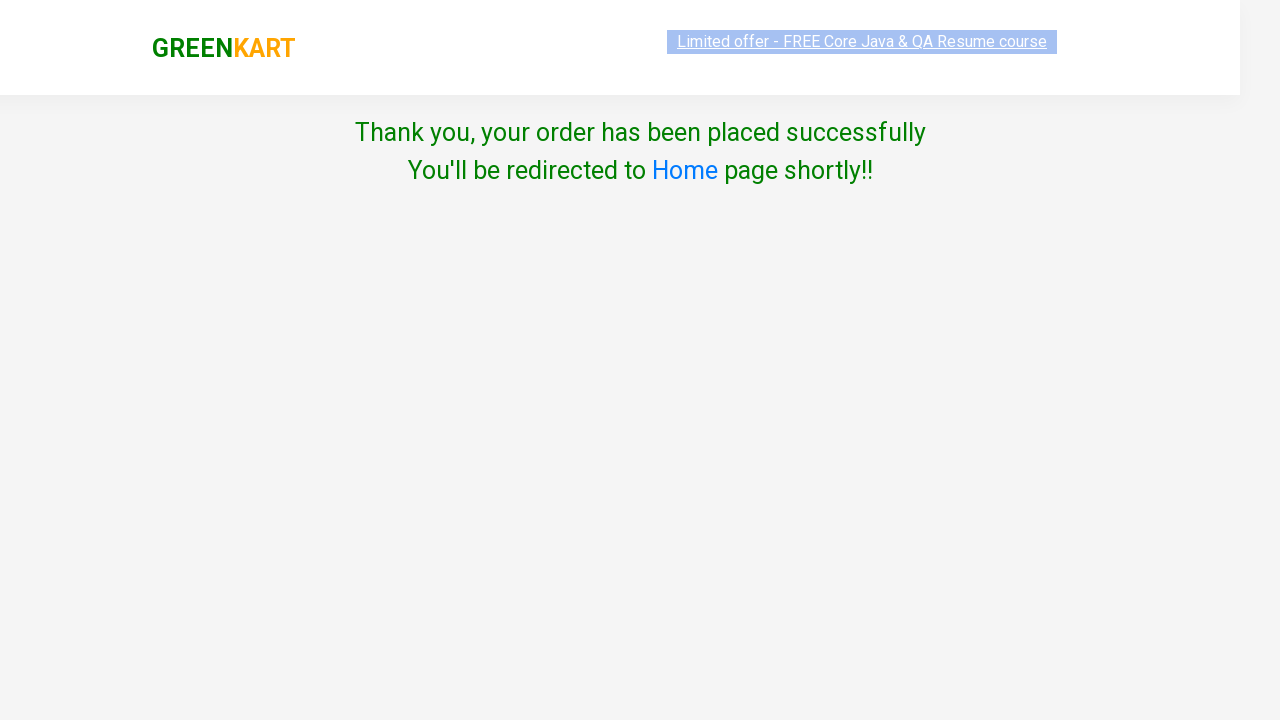

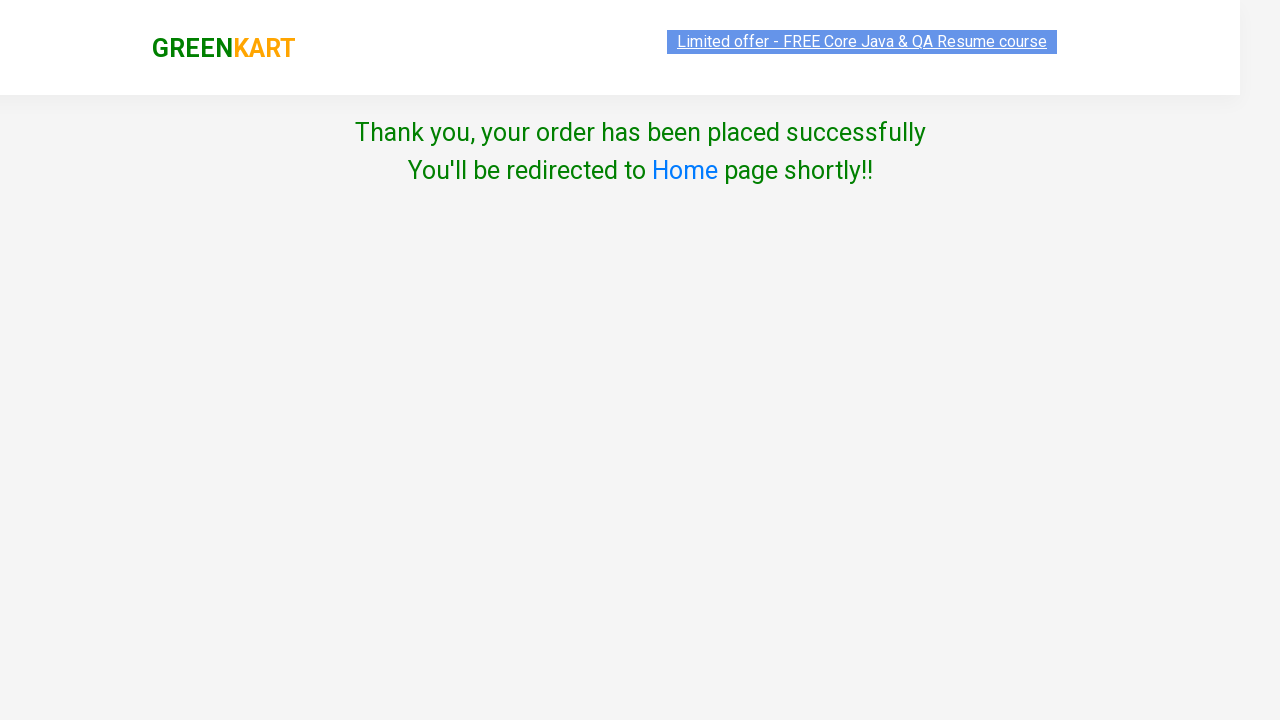